Tests handling a confirm JavaScript alert by clicking the trigger button and accepting the confirmation dialog

Starting URL: https://v1.training-support.net/selenium/javascript-alerts

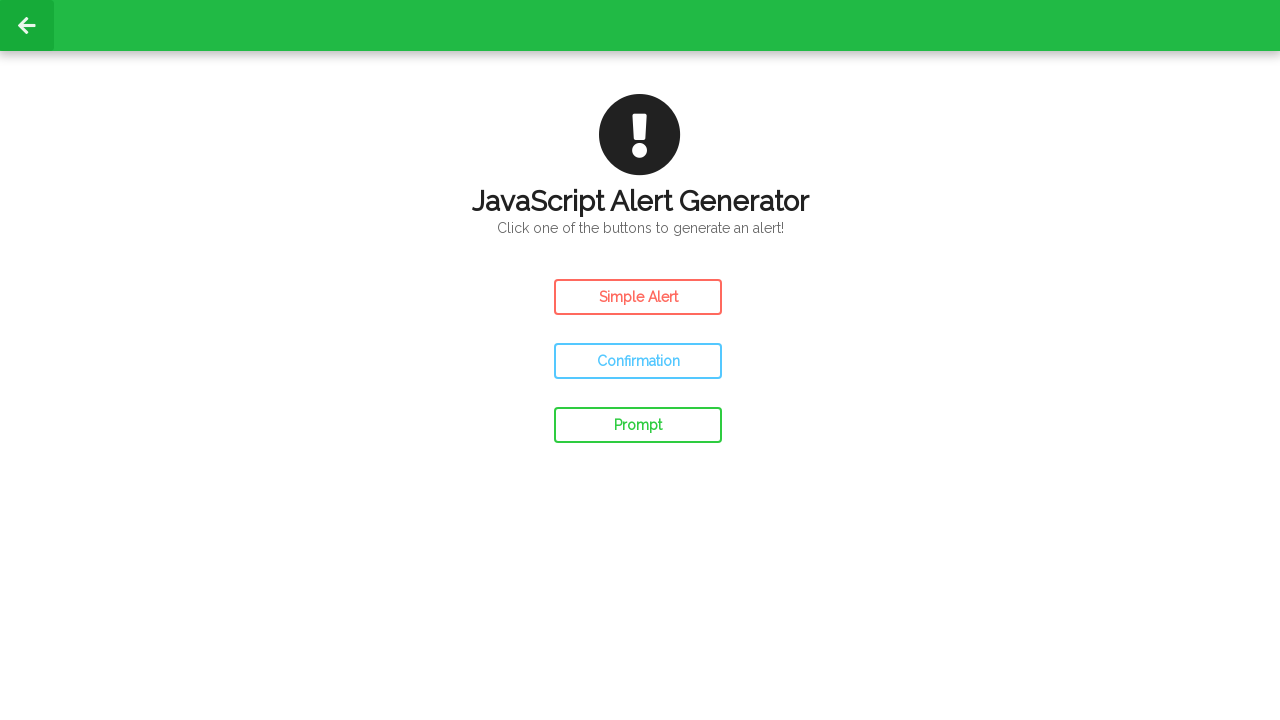

Set up dialog handler to accept confirm alerts
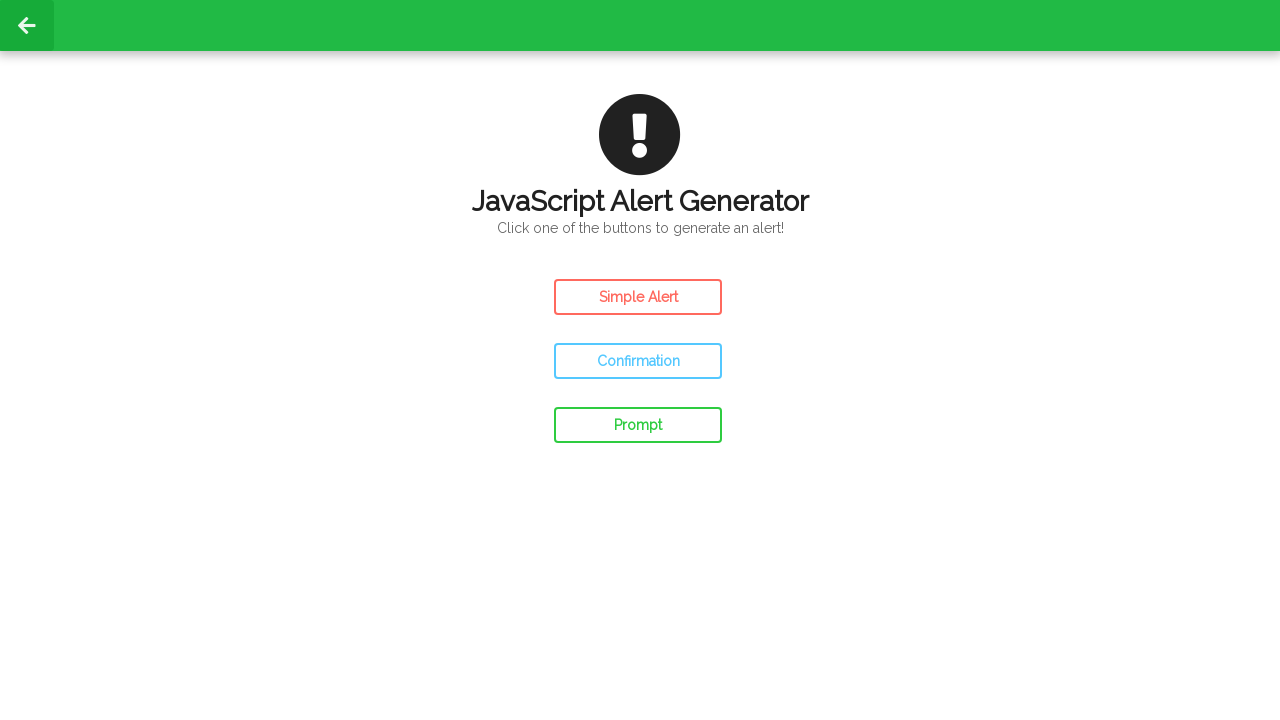

Clicked the Confirm Alert button at (638, 361) on #confirm
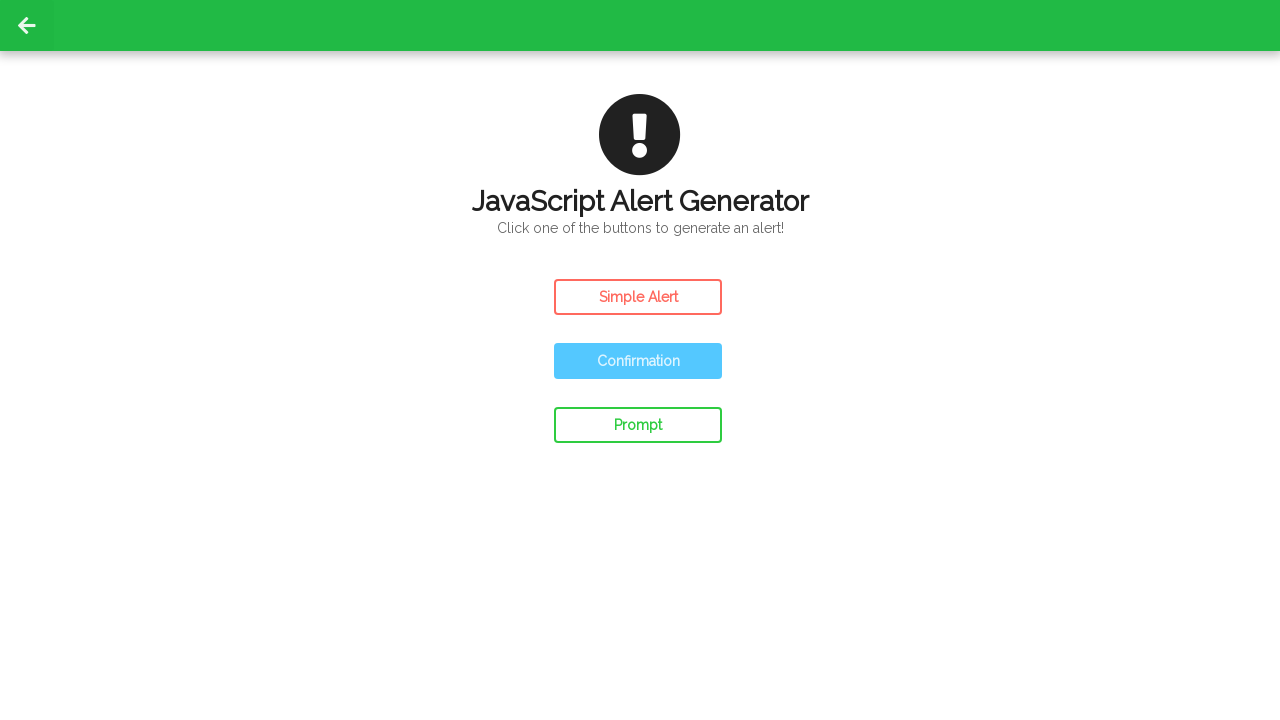

Waited for alert to be handled
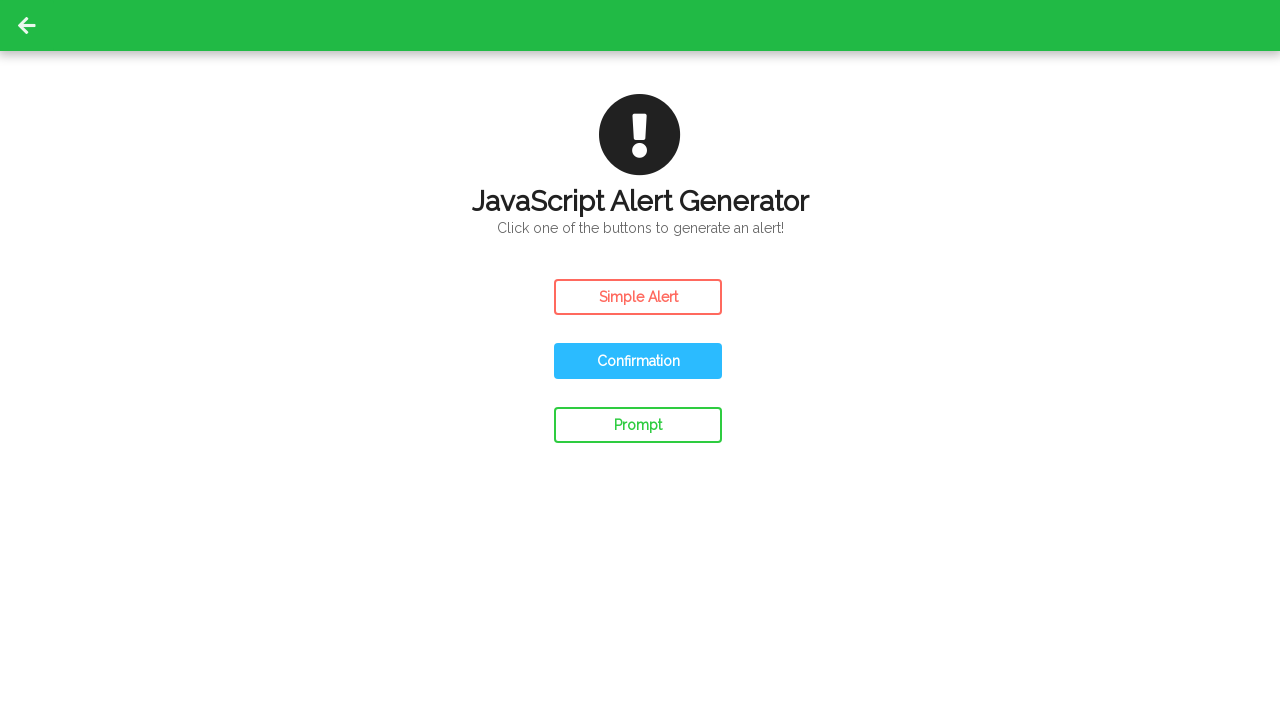

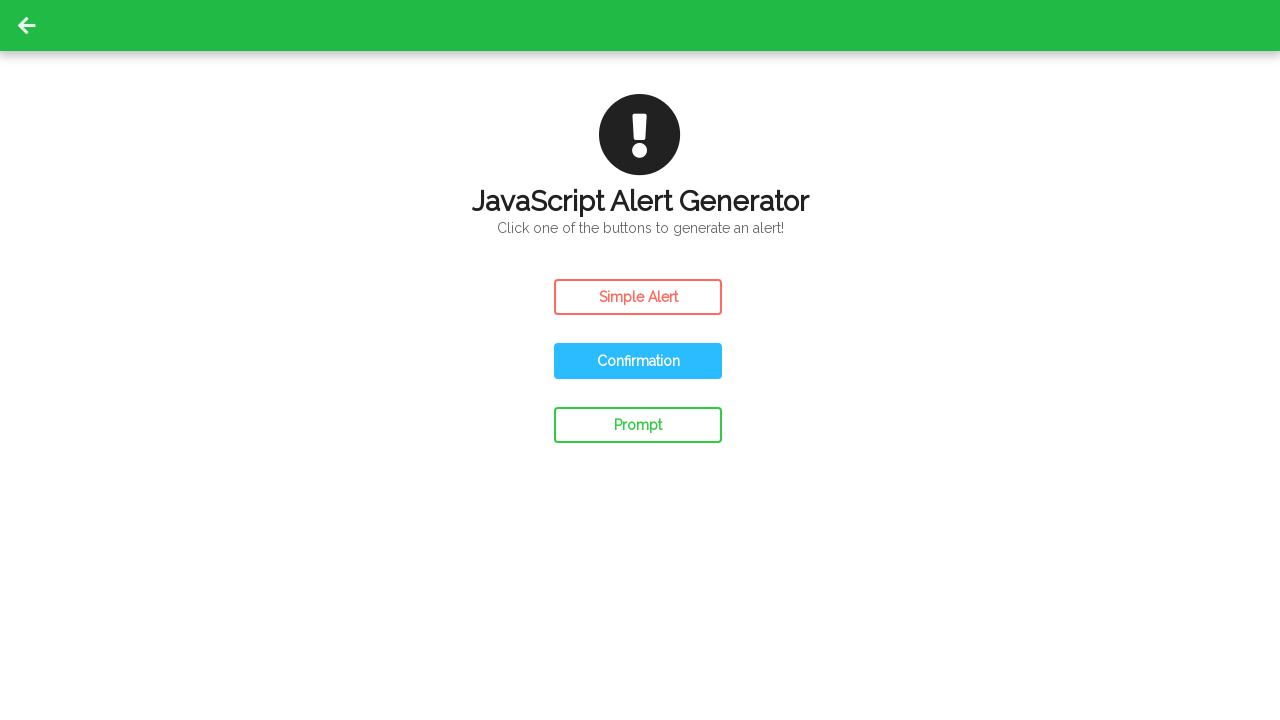